Navigates to Hepsiburada homepage and verifies the header element is present

Starting URL: https://www.hepsiburada.com

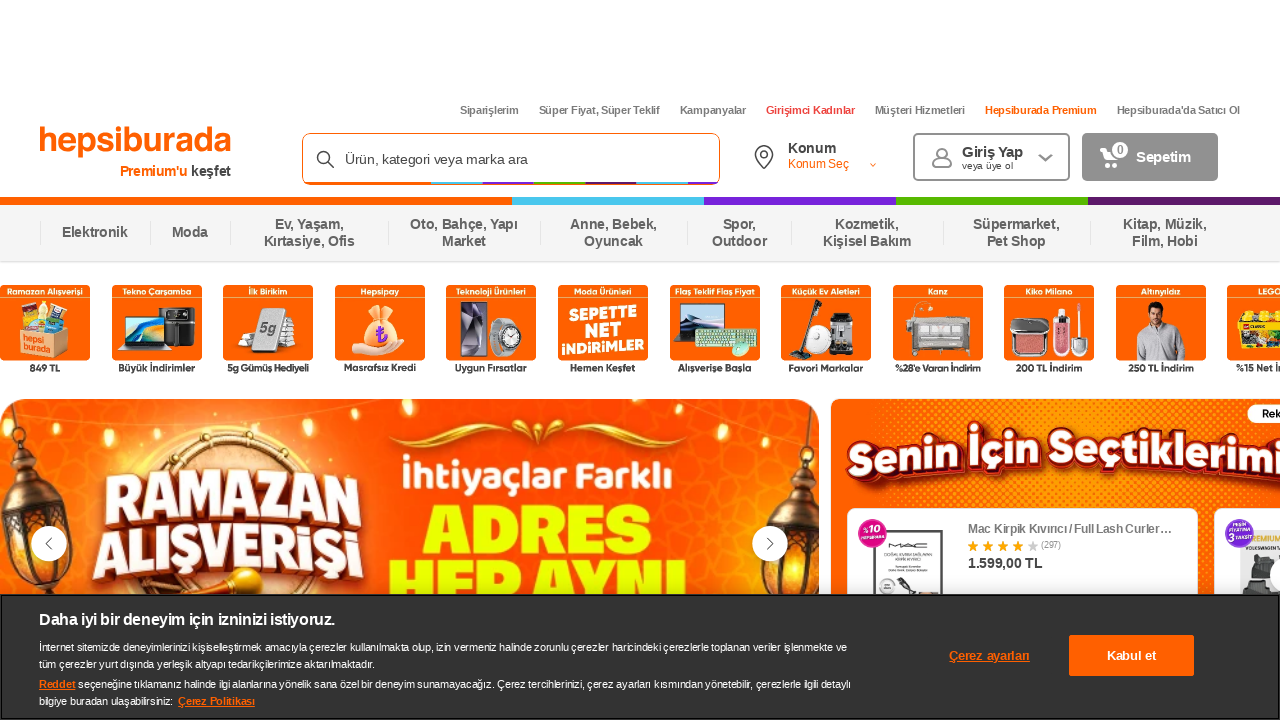

Header element is now visible on Hepsiburada homepage
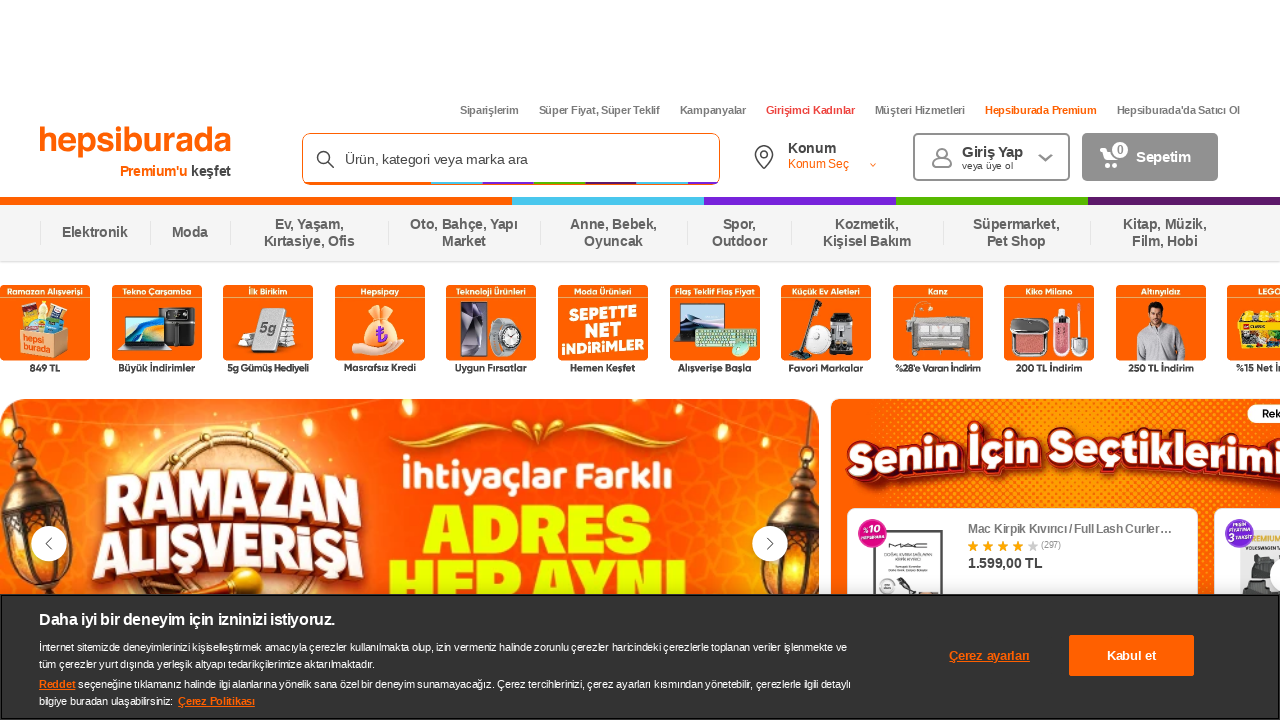

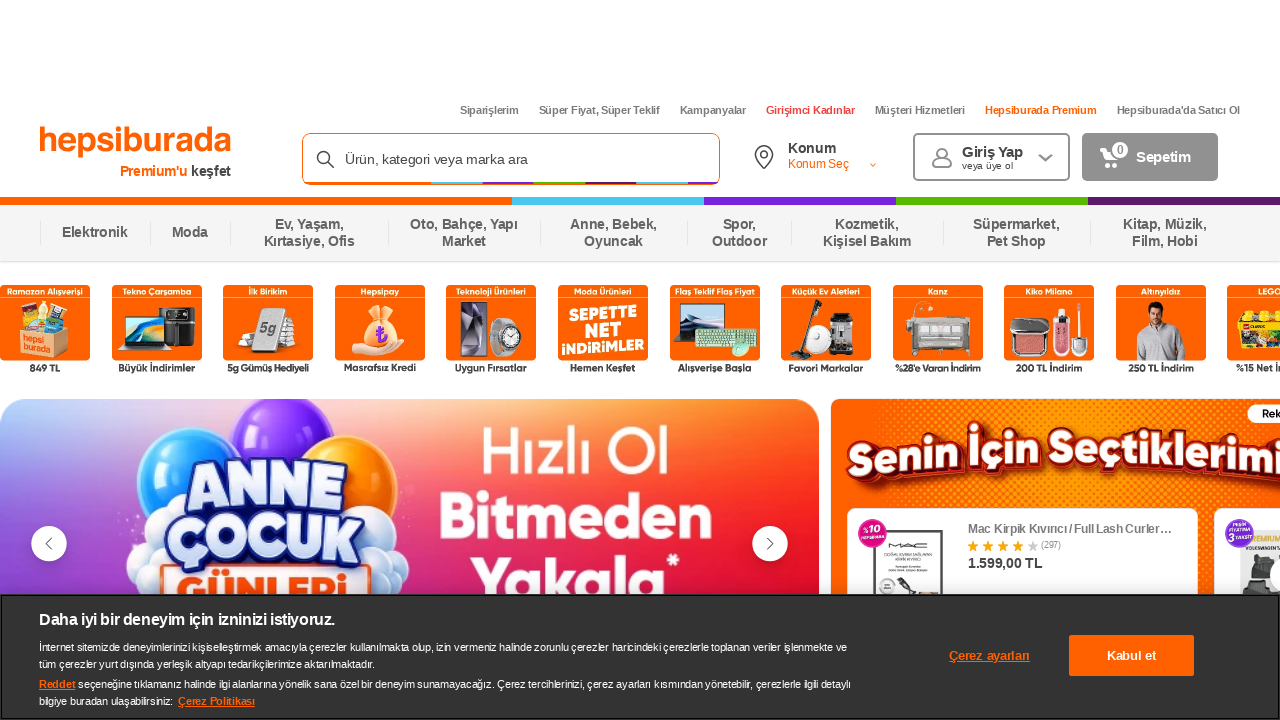